Tests tooltip functionality on jQuery UI demo page by switching to an iframe and verifying the tooltip attribute exists on an age input field

Starting URL: https://jqueryui.com/tooltip/

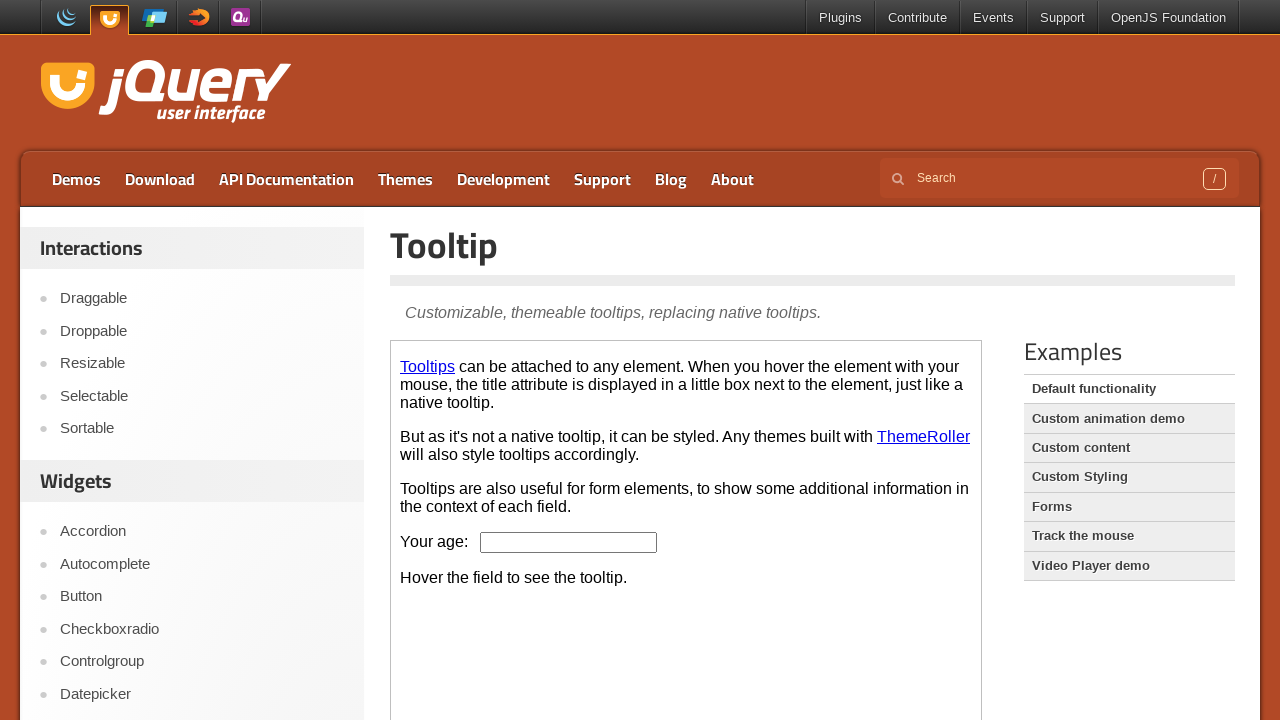

Located the iframe containing the tooltip demo
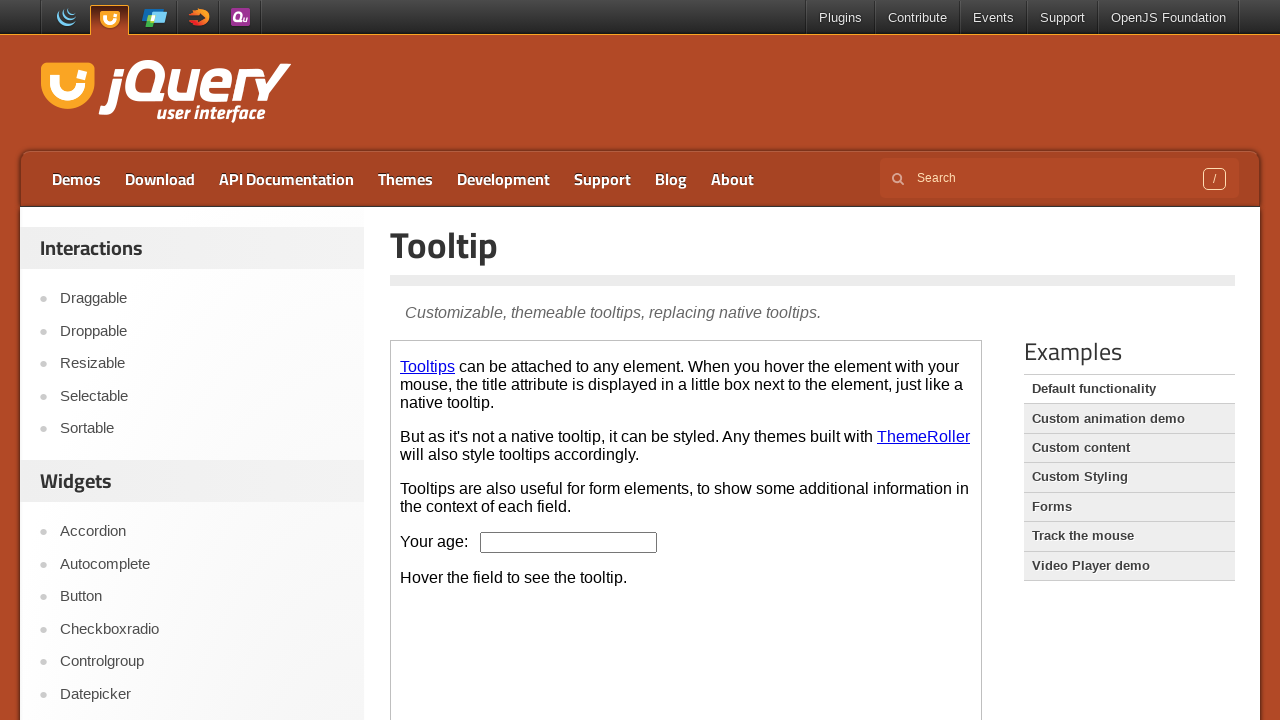

Located the age input field in the iframe
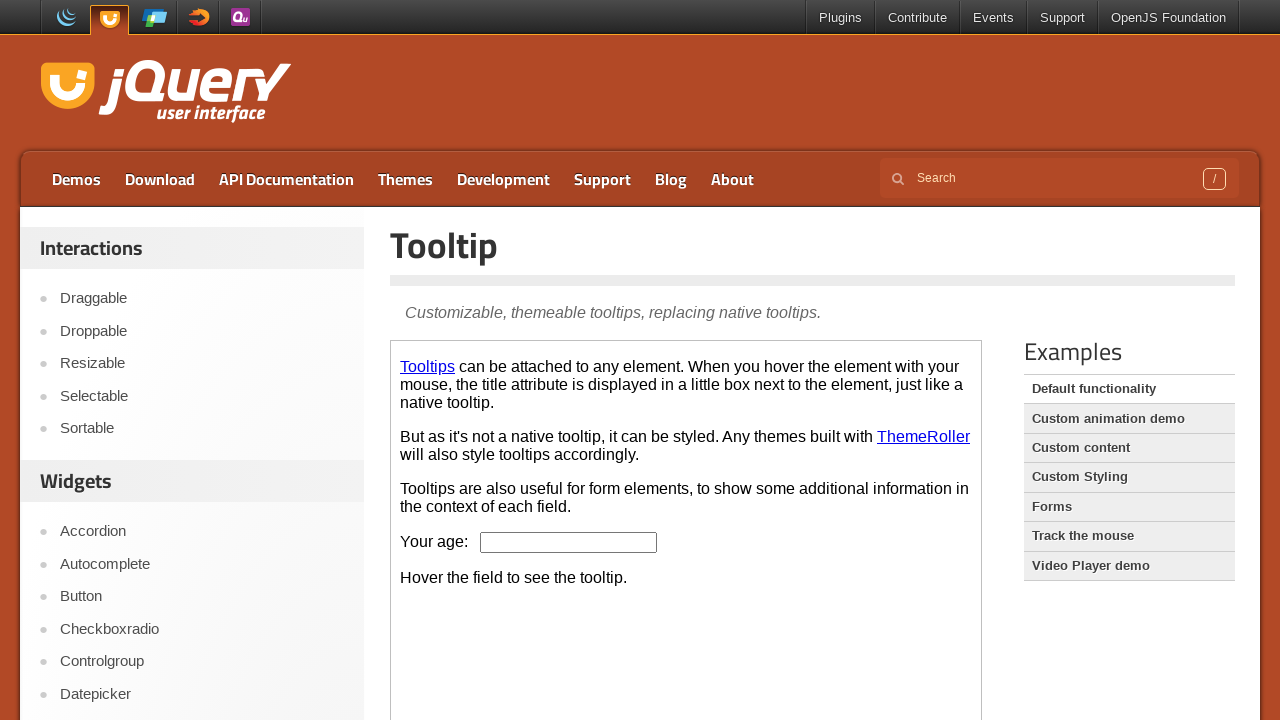

Age input field is visible and ready
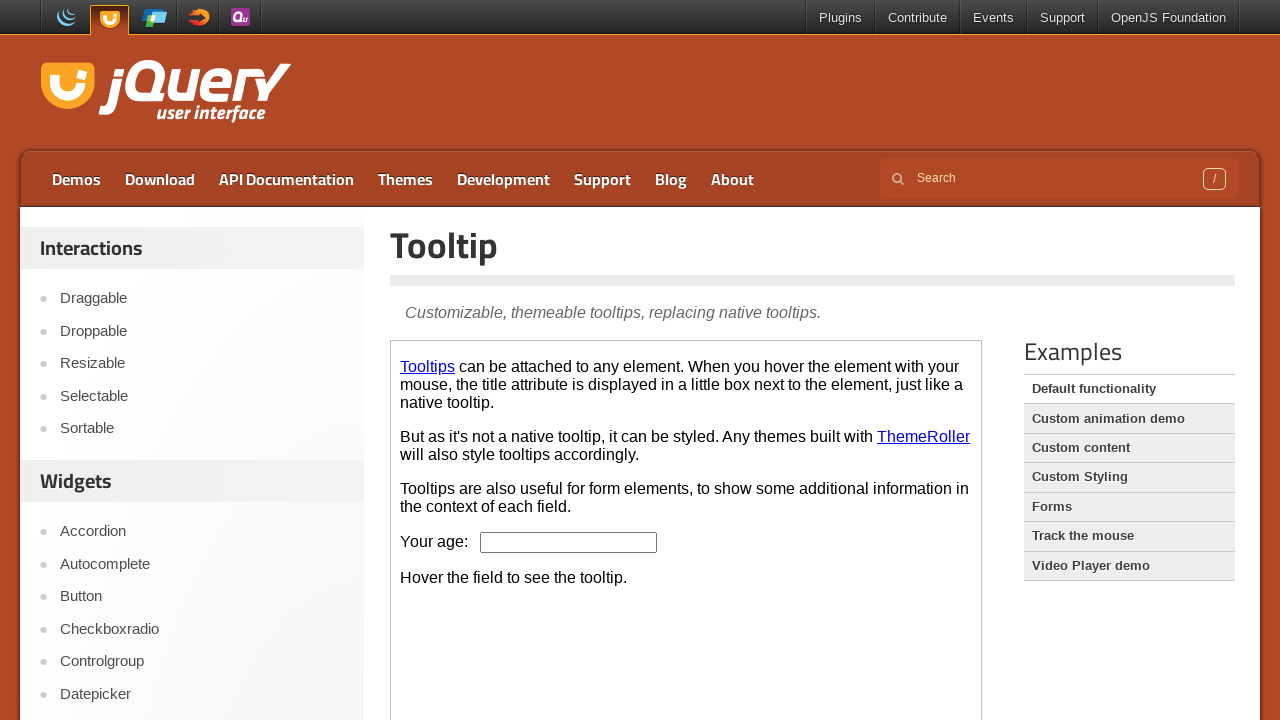

Hovered over the age input field to trigger tooltip at (569, 542) on xpath=//*[@id='content']/iframe >> internal:control=enter-frame >> xpath=//*[@id
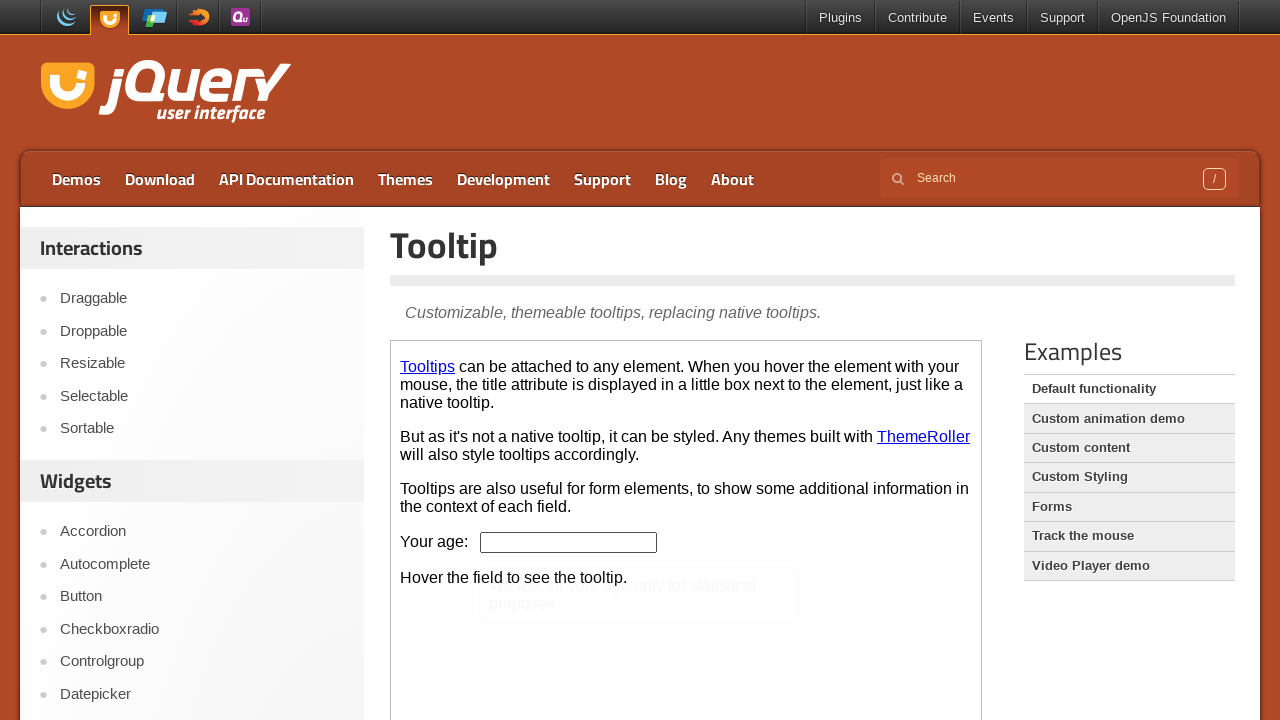

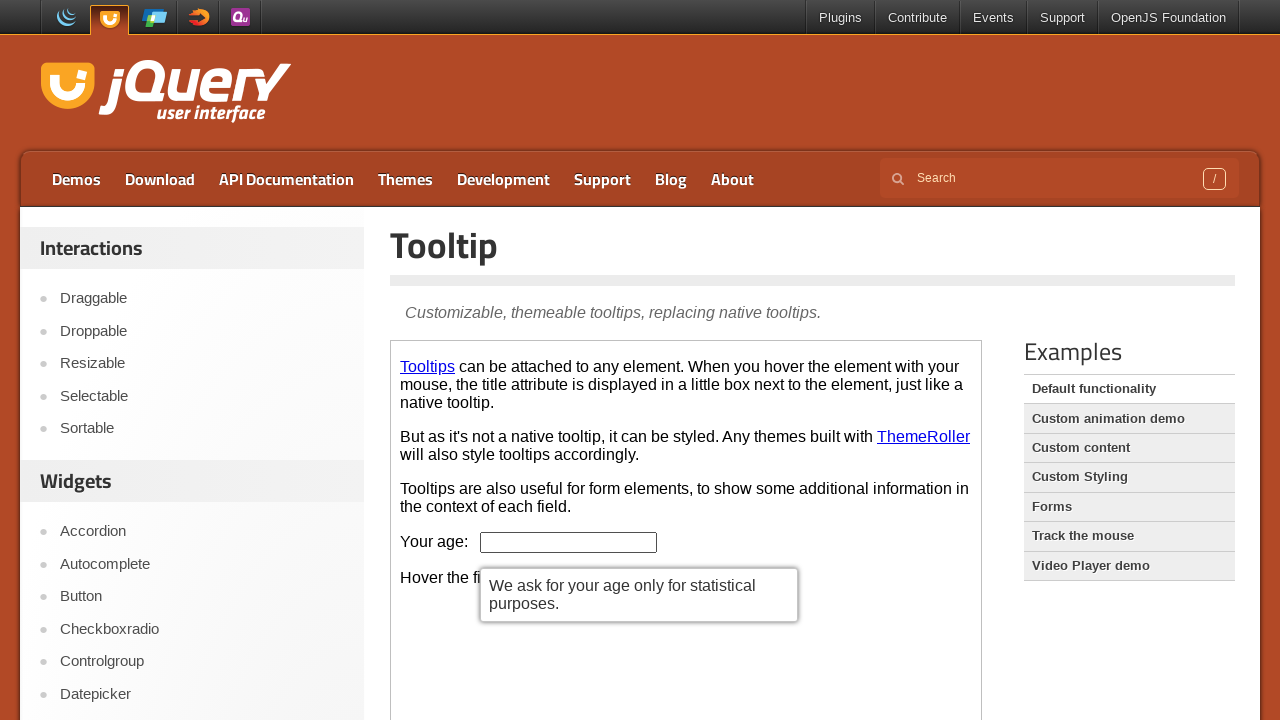